Tests drag and drop functionality on jQuery UI demo page by dragging an element onto a droppable target within an iframe, then navigates using the top menu

Starting URL: https://jqueryui.com/droppable/

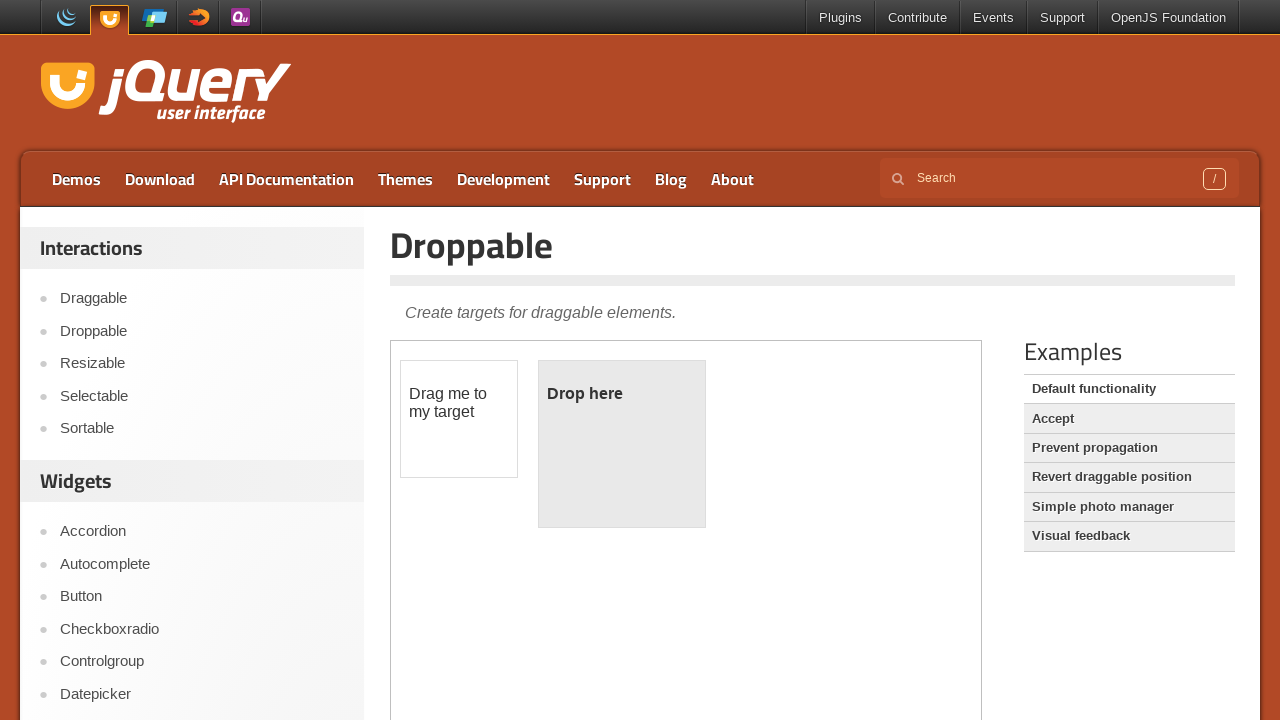

Located the iframe containing the drag and drop demo
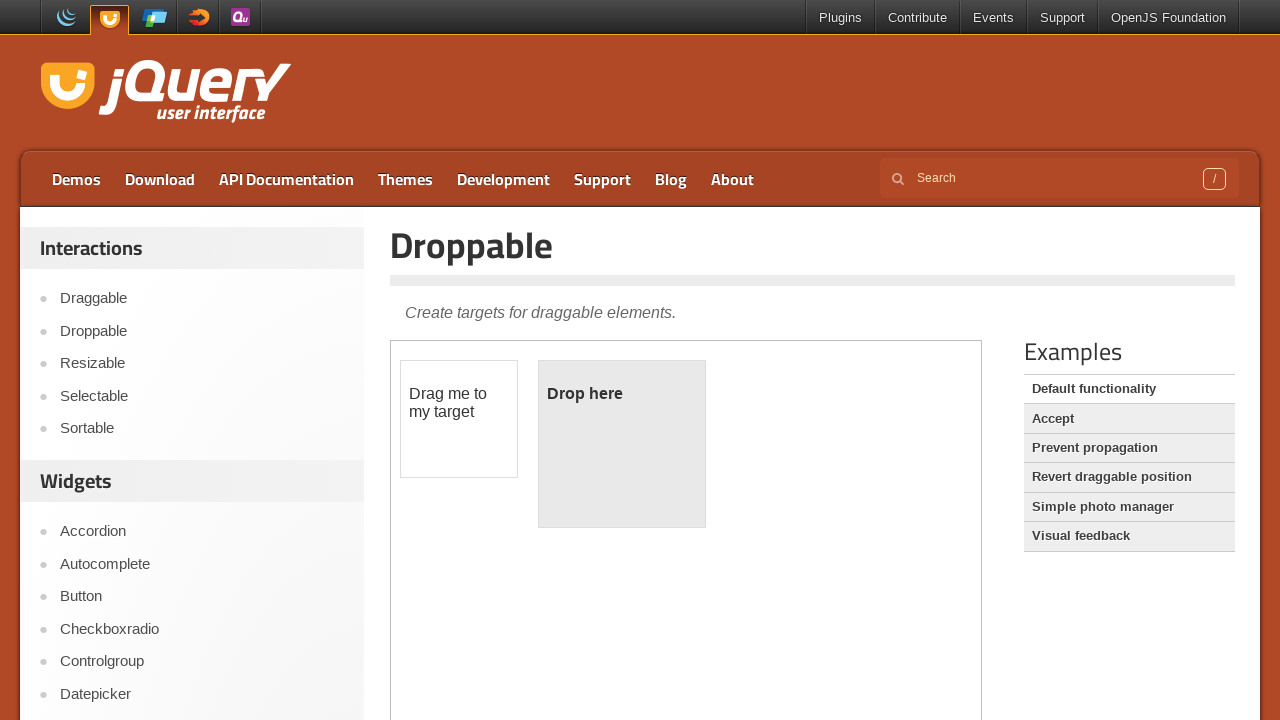

Located the draggable element within the iframe
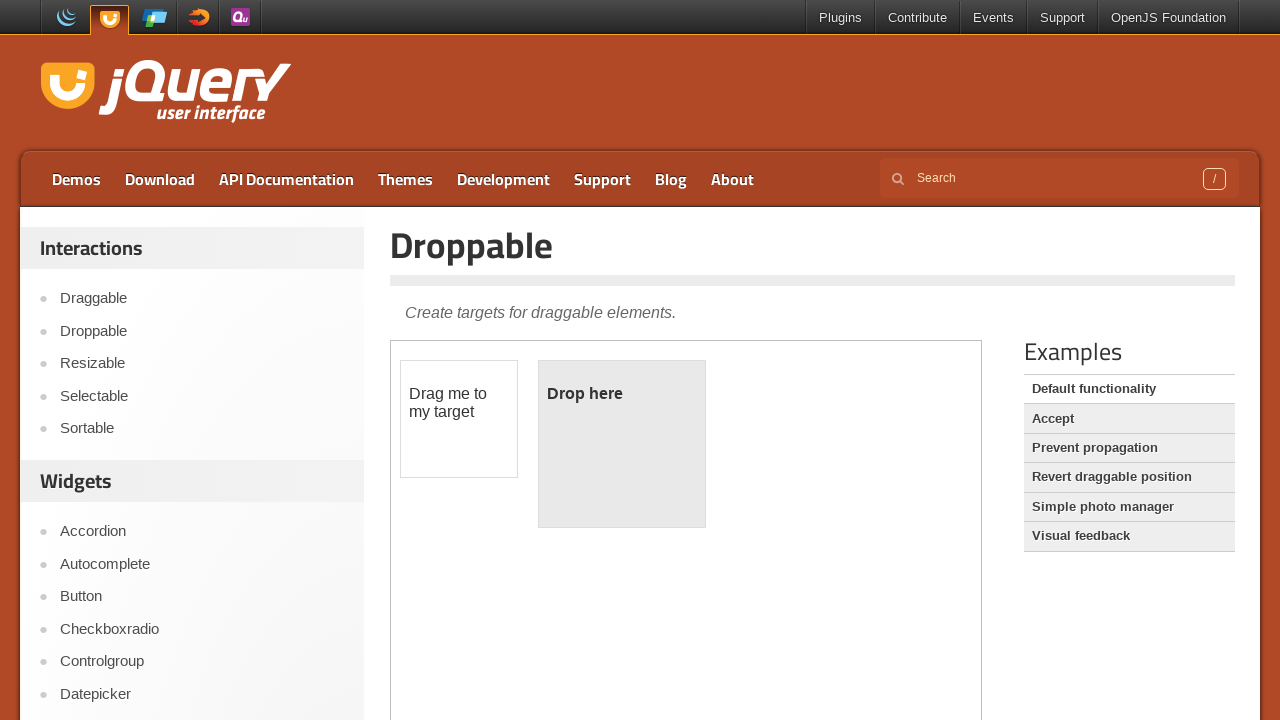

Located the droppable target element within the iframe
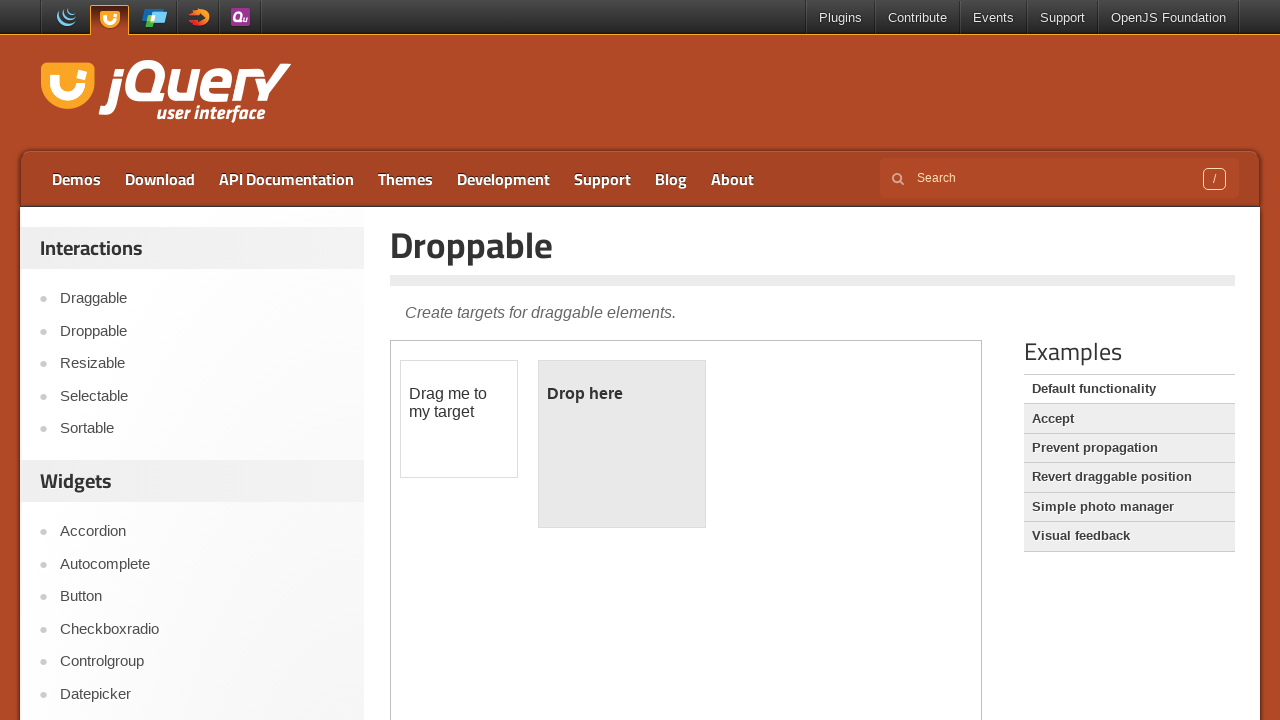

Dragged the draggable element onto the droppable target at (622, 444)
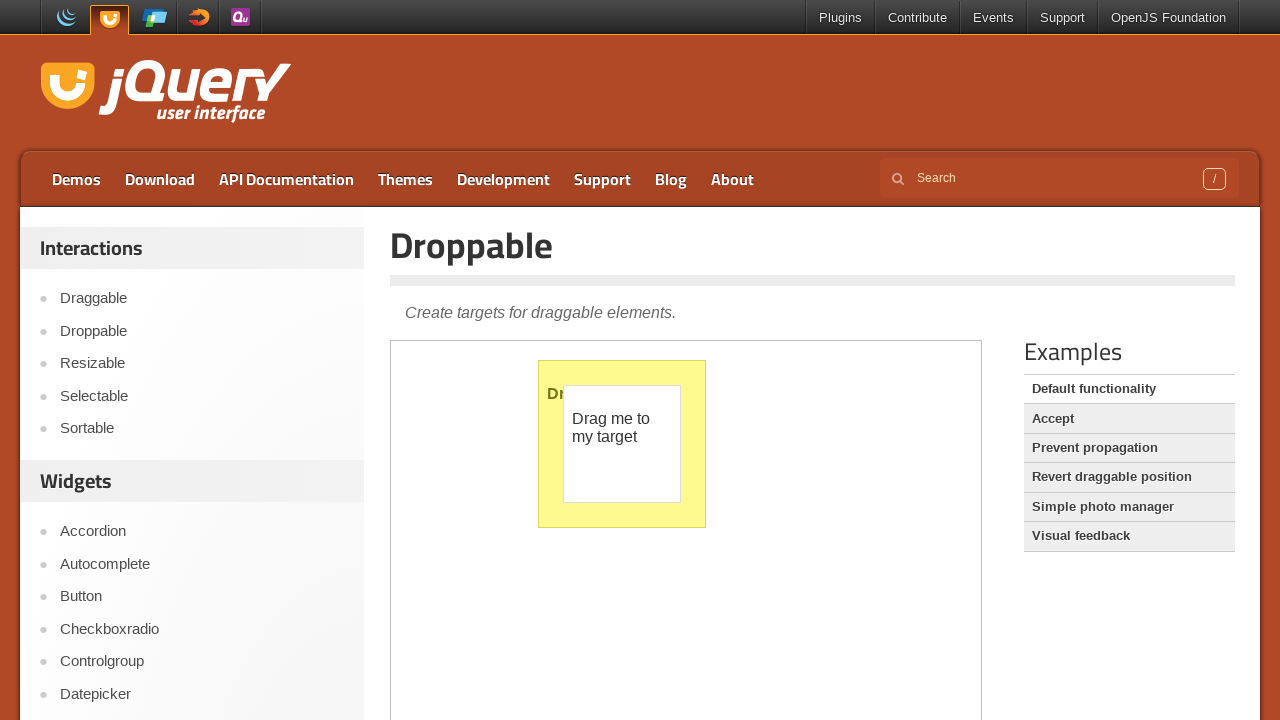

Clicked the first menu item in the top navigation at (76, 179) on #menu-top > li:first-child > a
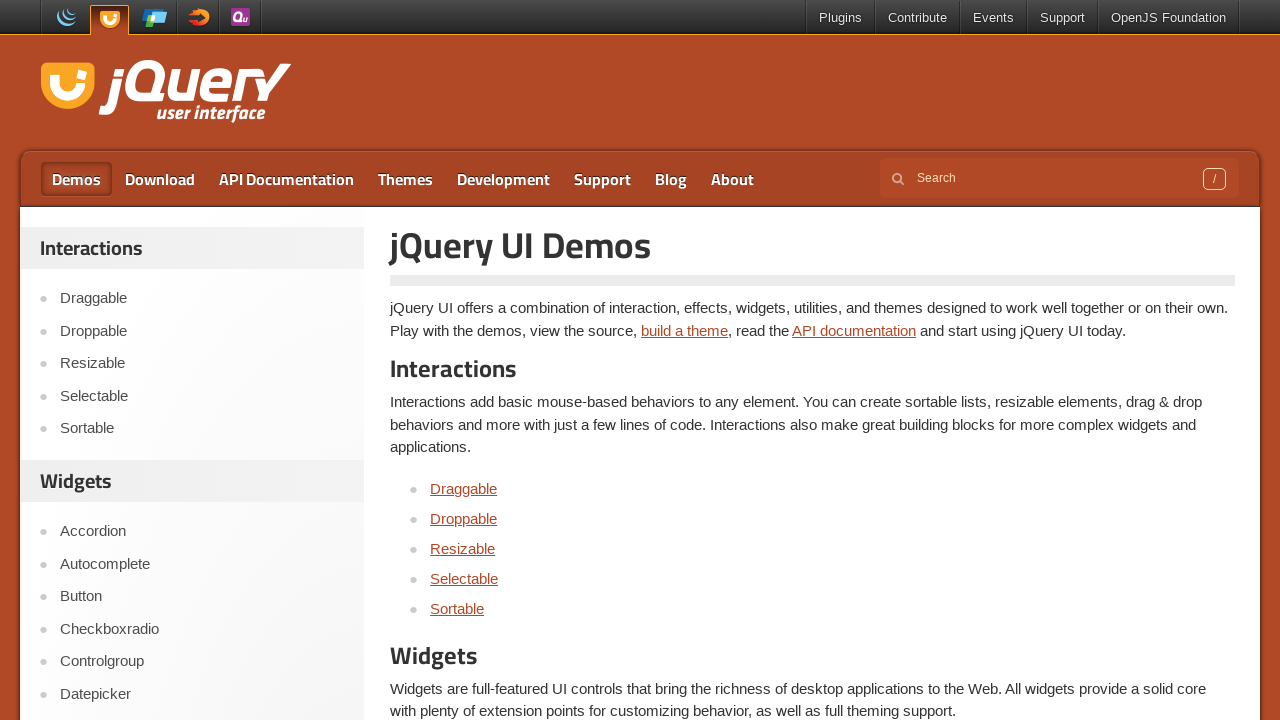

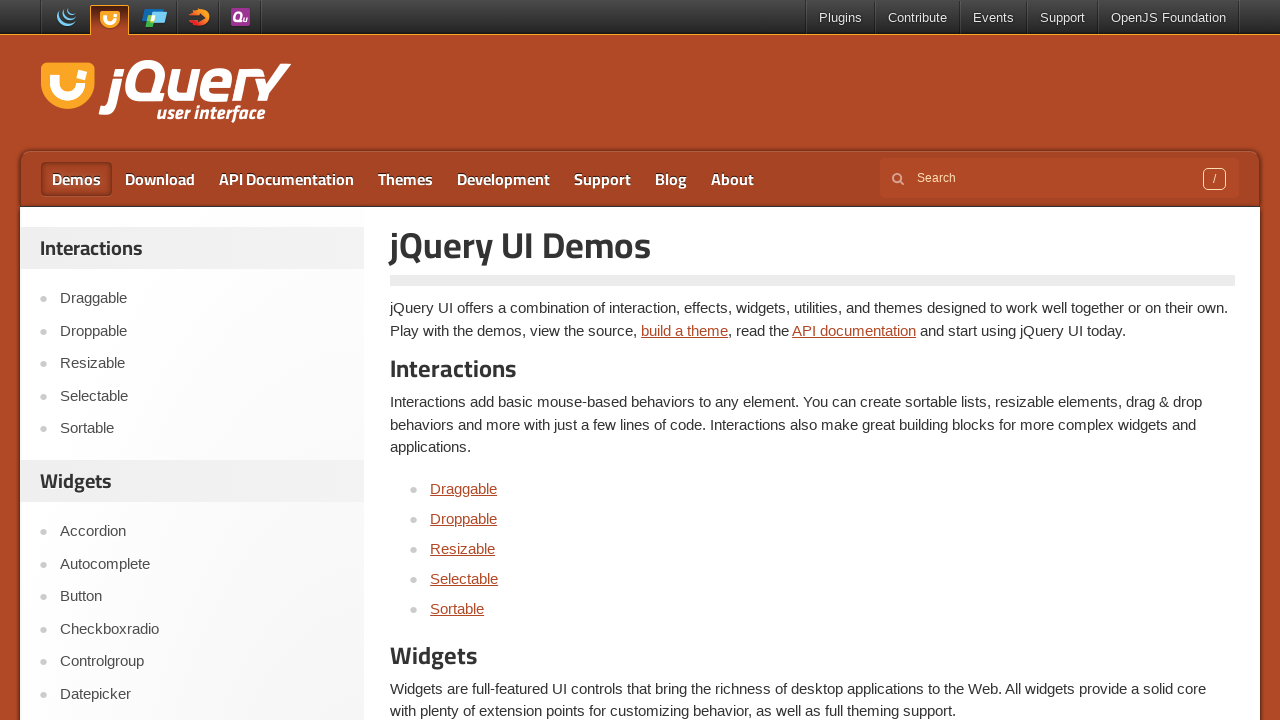